Tests iframe handling by filling a text input, switching to an iframe to click a checkbox, then switching back to the parent frame to clear and refill the text input

Starting URL: http://demo.automationtalks.com/DemoQAapplication/DemoQa/demoqa.com/frames/index.html

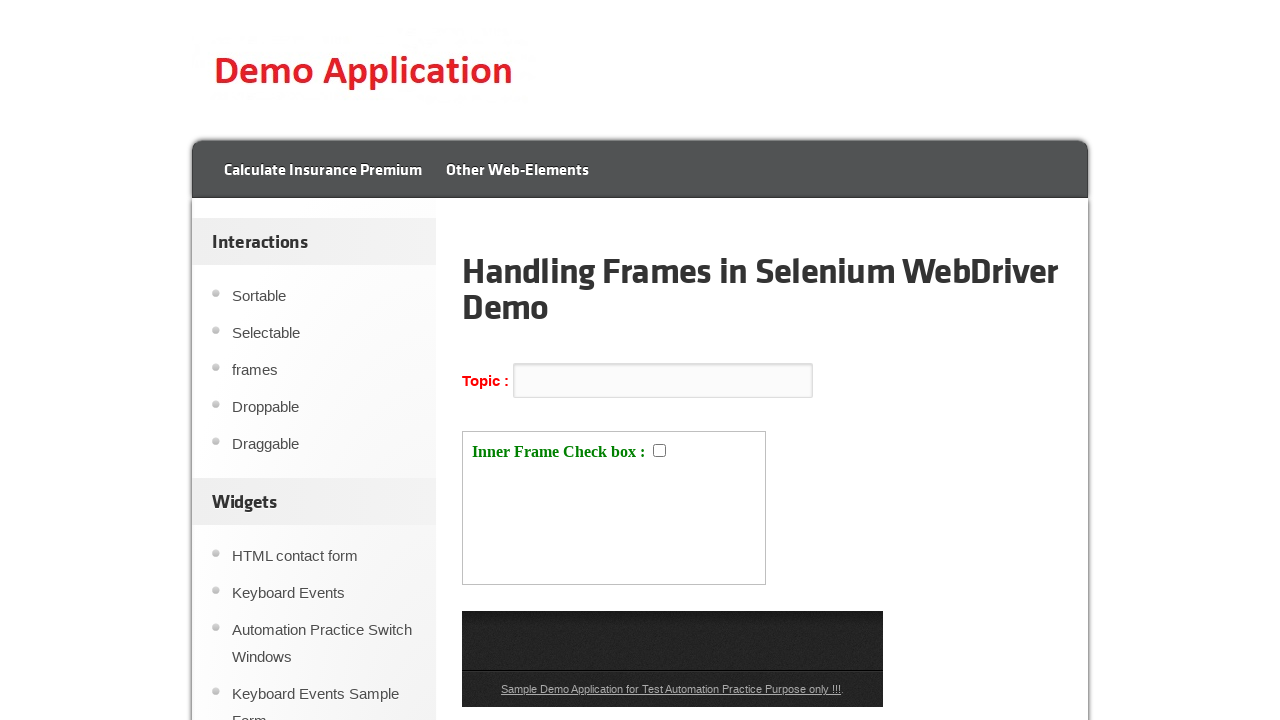

Filled text input with 'Latha' on input[type='text']
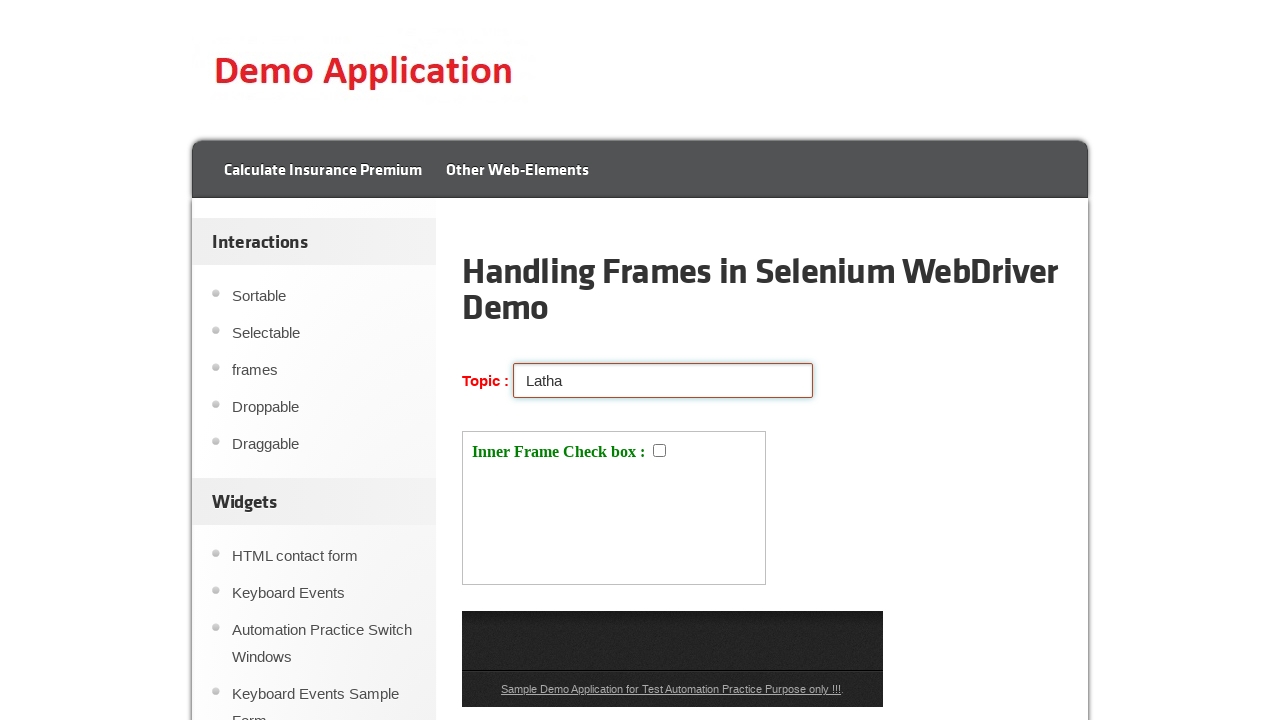

Located the first iframe on the page
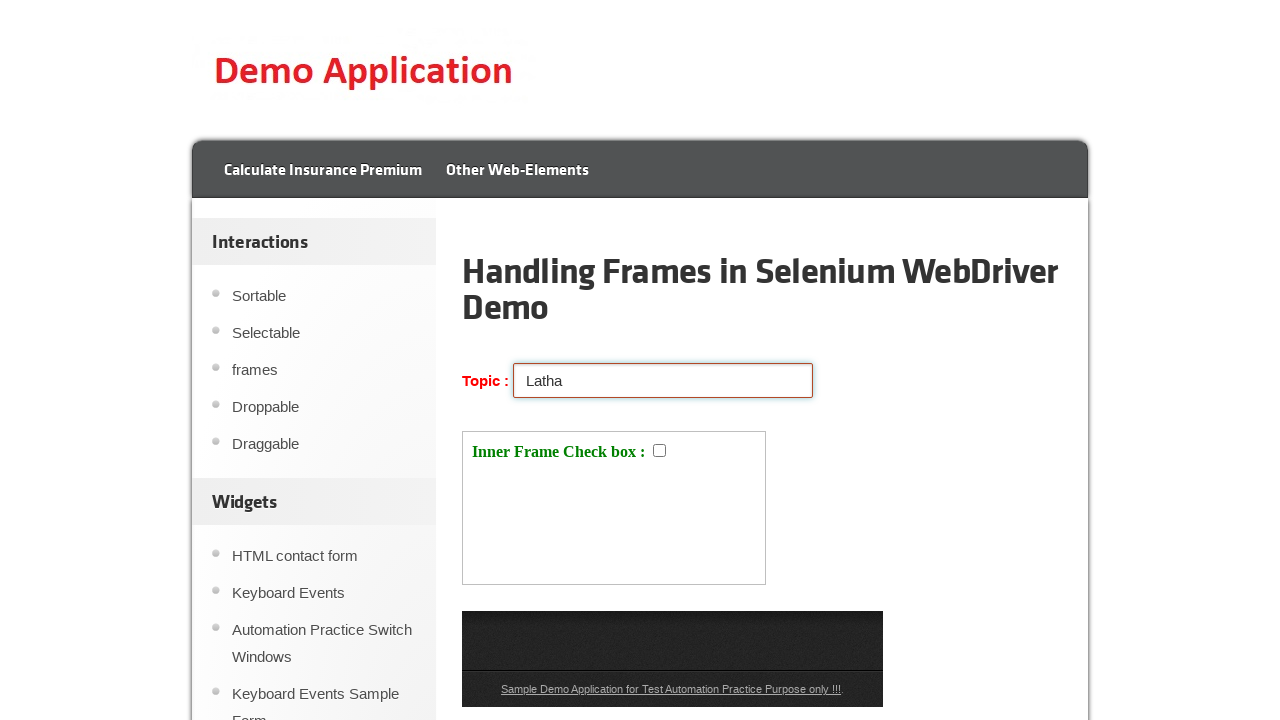

Clicked checkbox inside the iframe at (660, 450) on iframe >> nth=0 >> internal:control=enter-frame >> #a
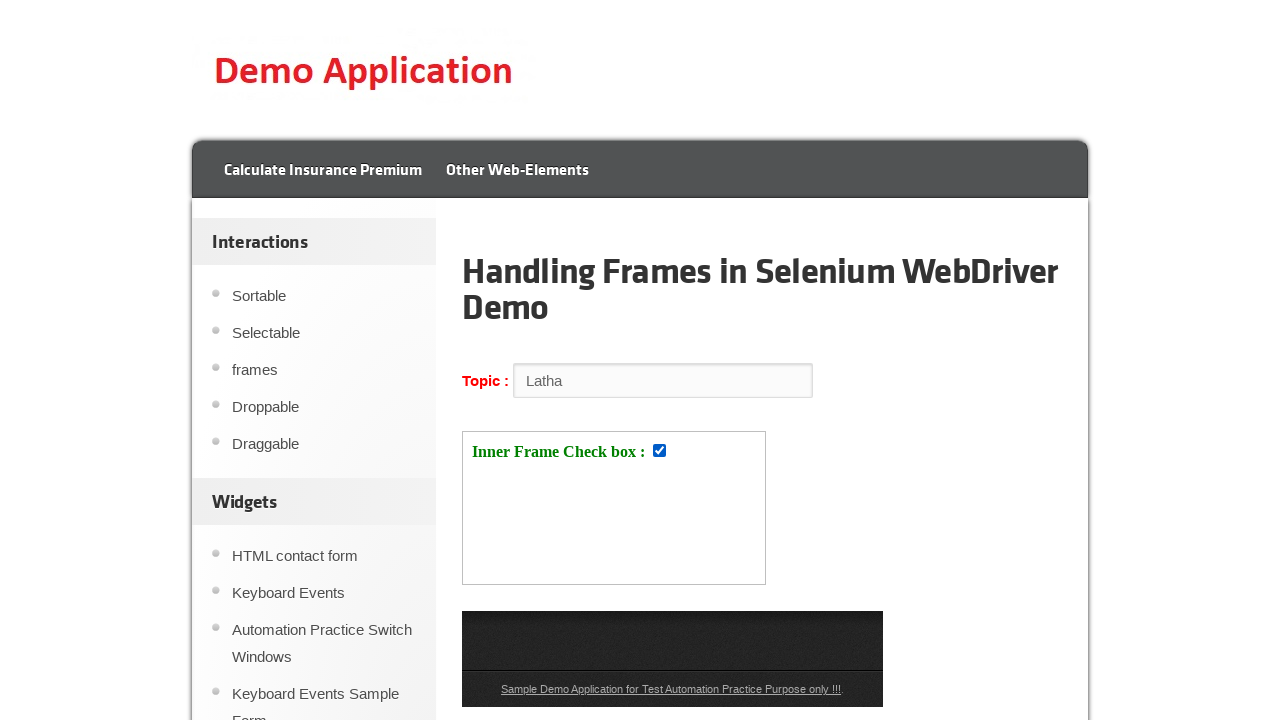

Cleared the text input field on input[type='text']
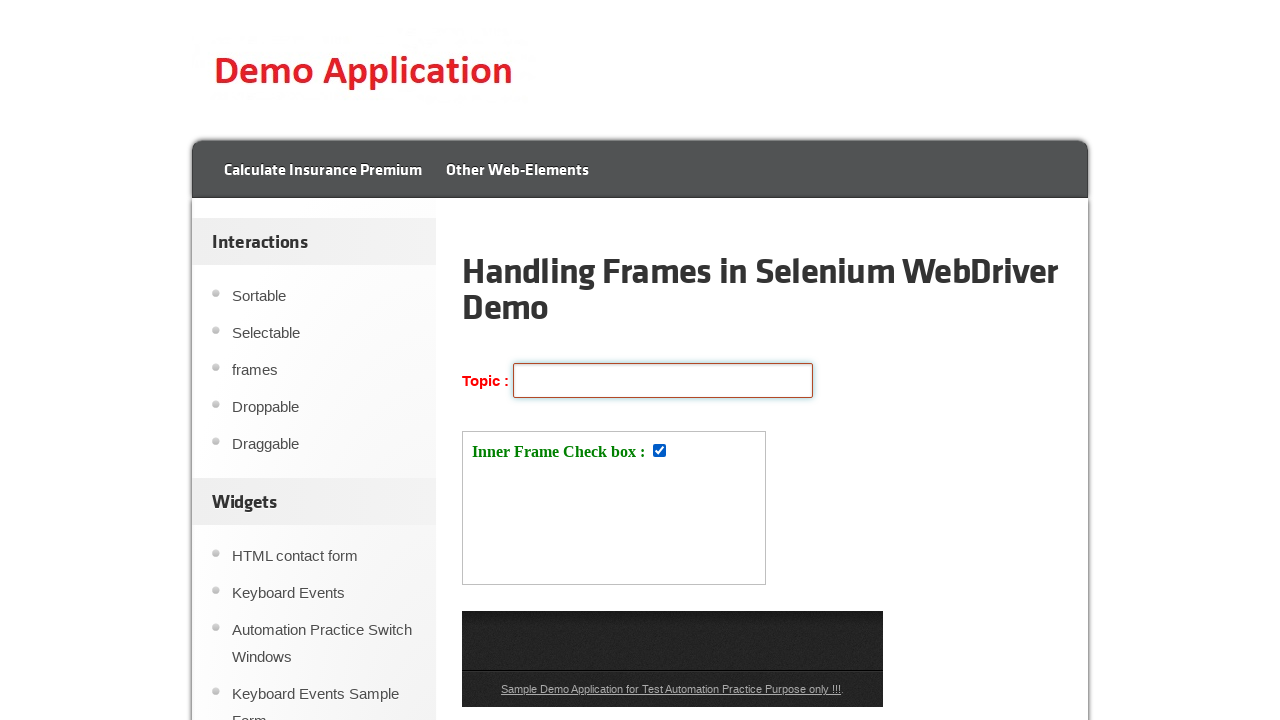

Filled text input with 'simlat' on input[type='text']
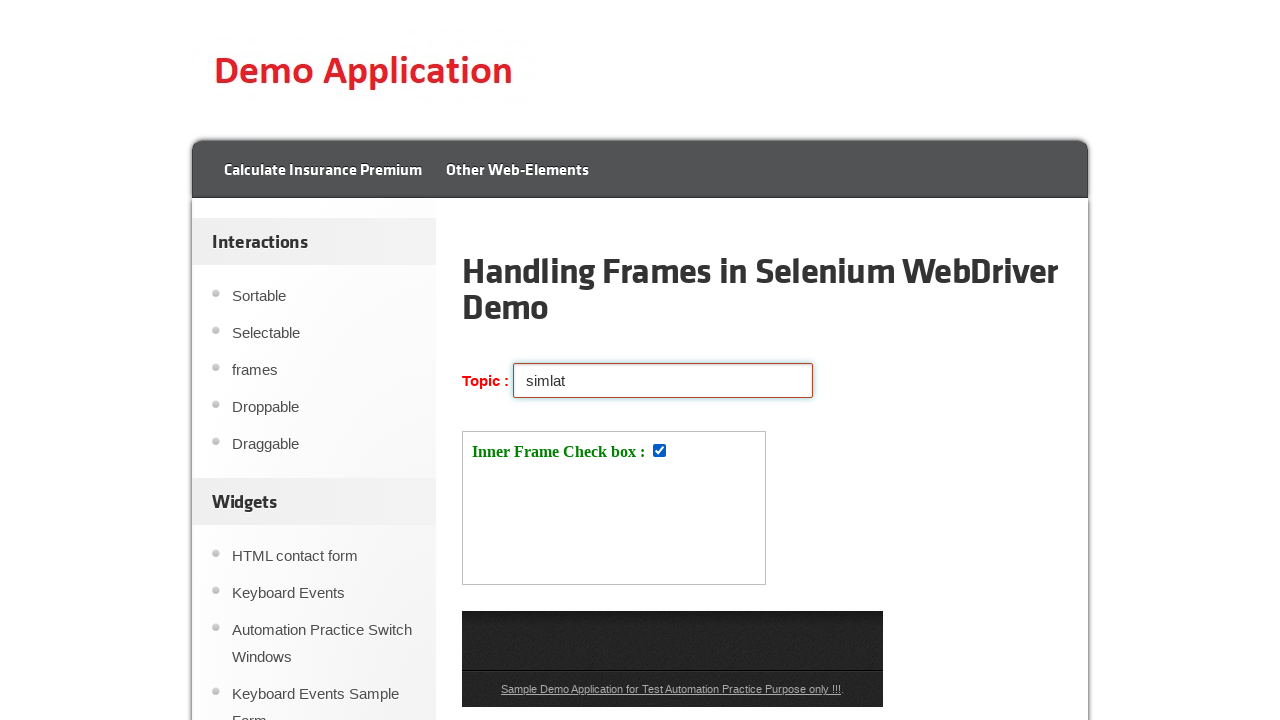

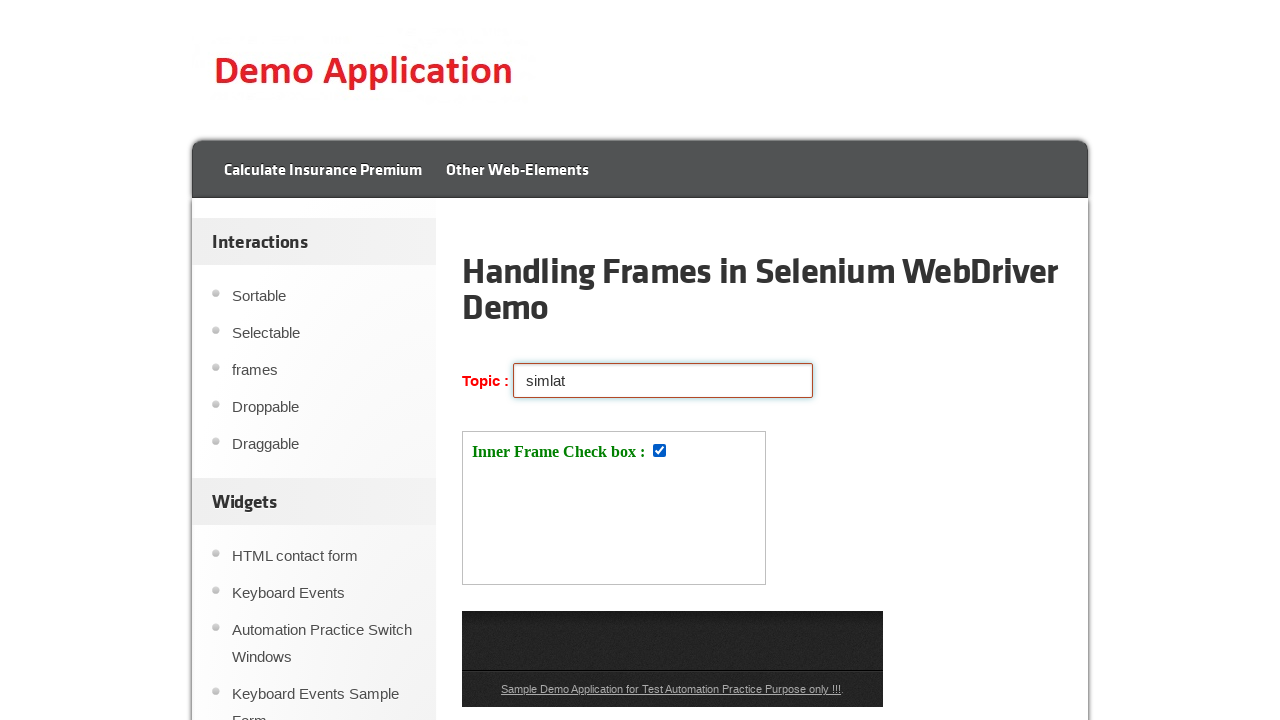